Tests clicking the Elements header to collapse it, then clicking the Book Store Application header

Starting URL: https://demoqa.com/elements

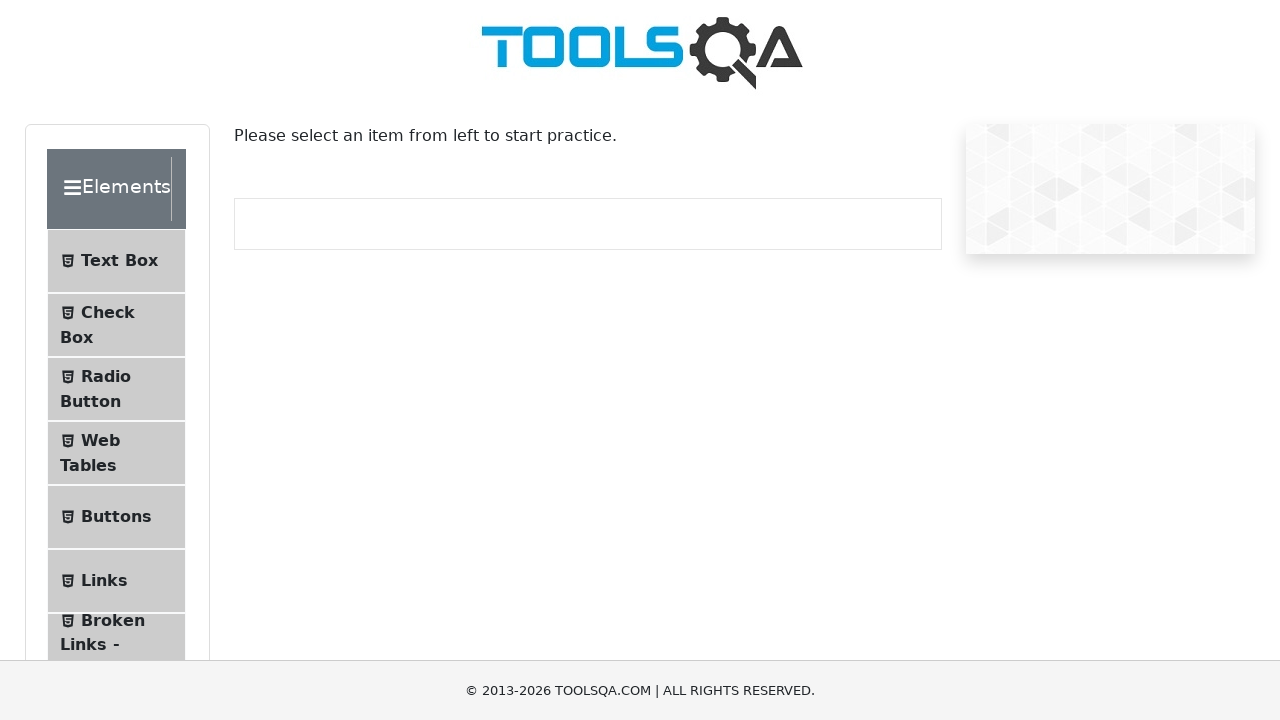

Clicked Elements header to collapse it at (116, 189) on .header-wrapper:has-text('Elements')
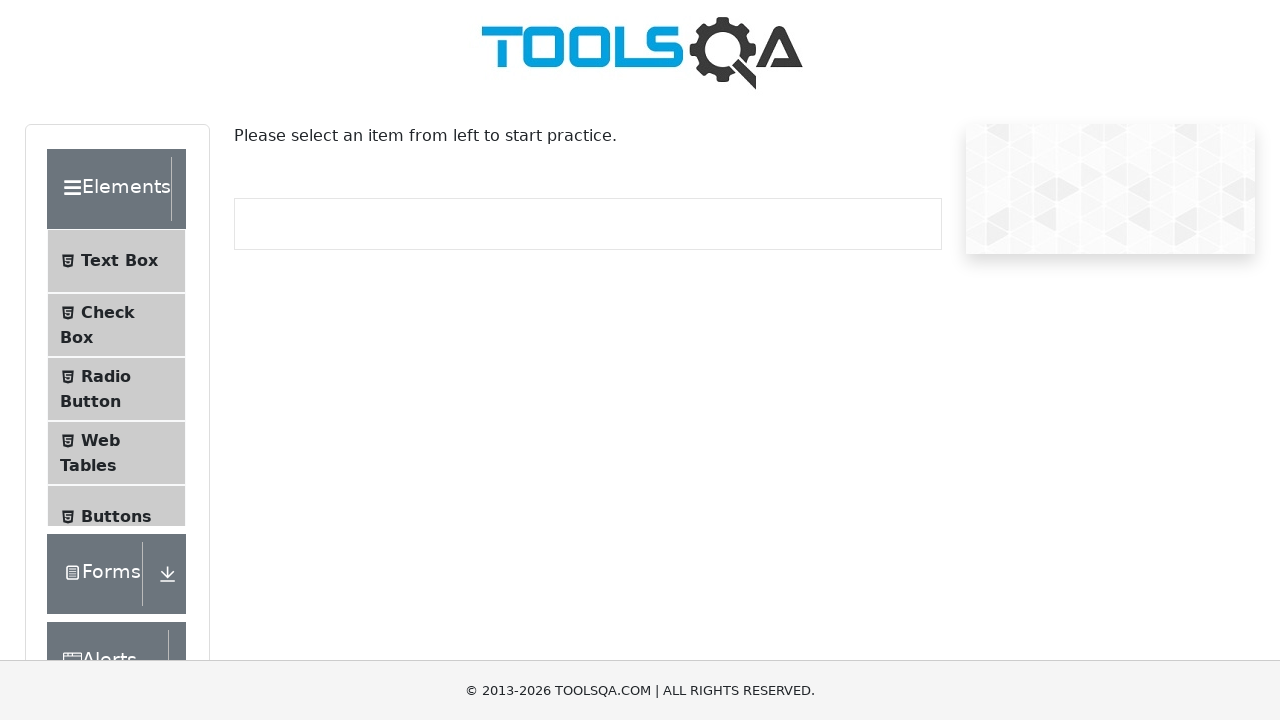

Clicked Book Store Application header at (116, 629) on .header-wrapper:has-text('Book Store')
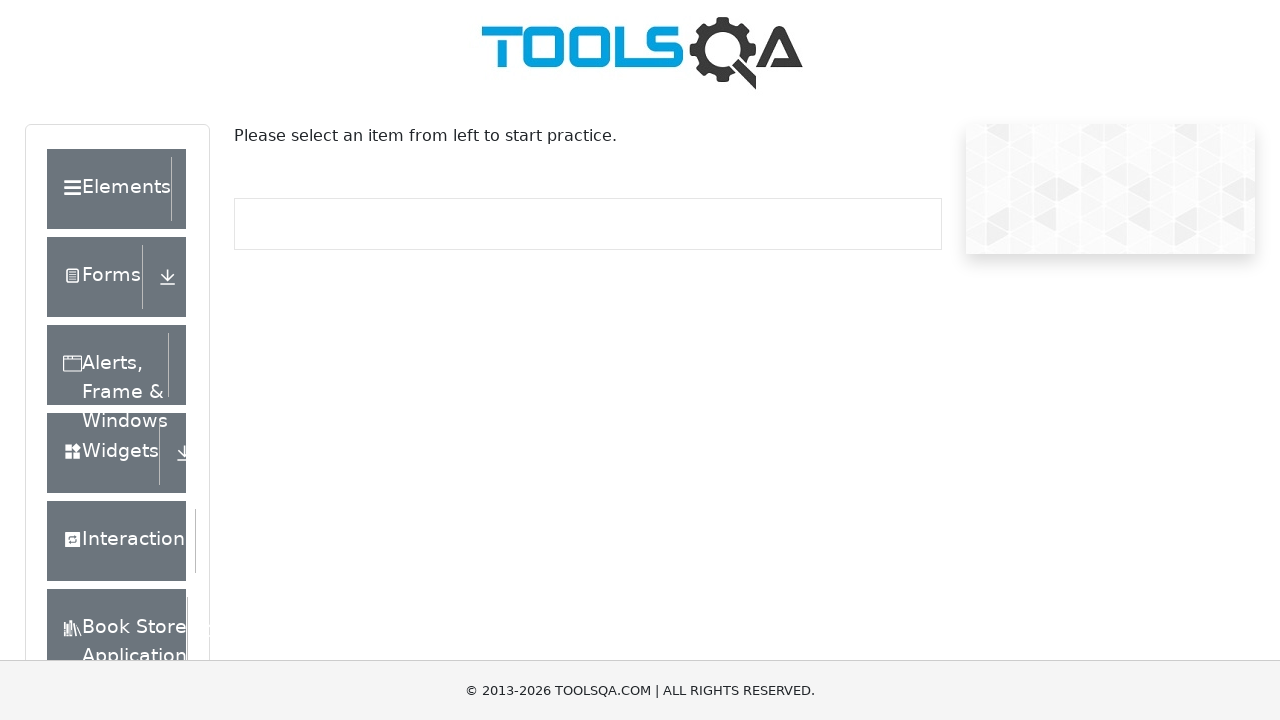

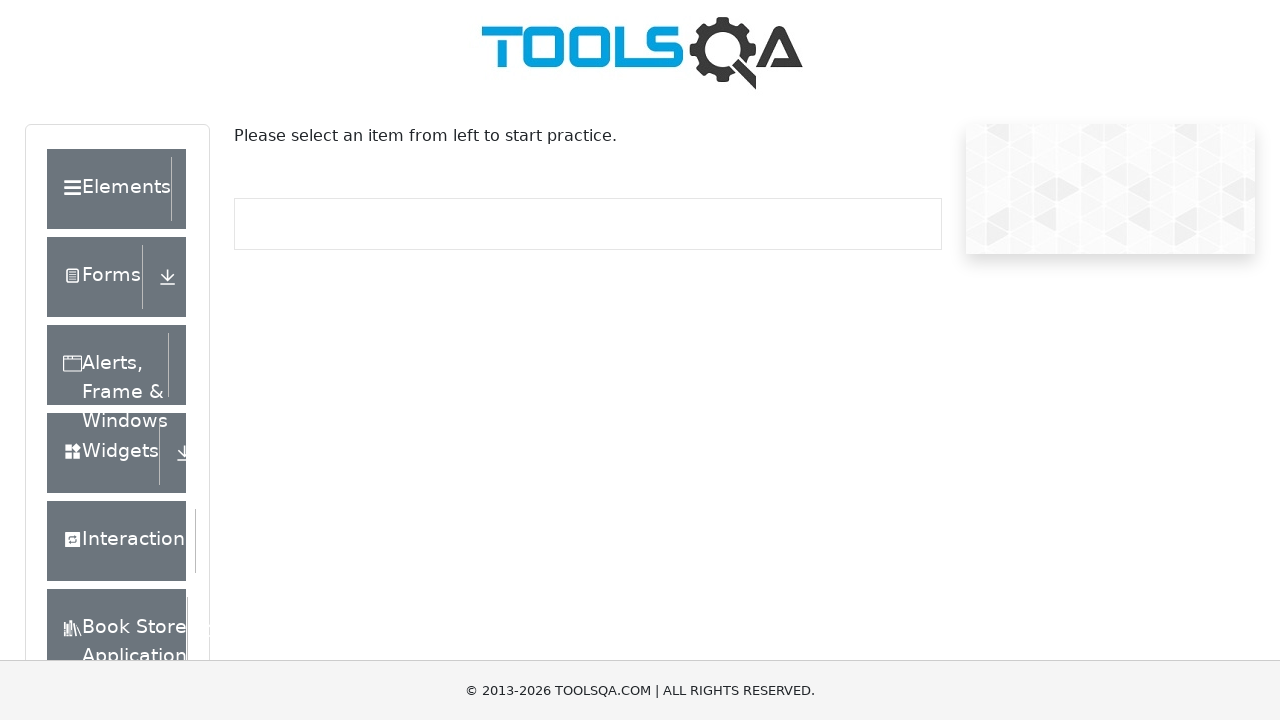